Waits for price to reach $100, clicks book button, solves a math problem and submits the answer

Starting URL: http://suninjuly.github.io/explicit_wait2.html

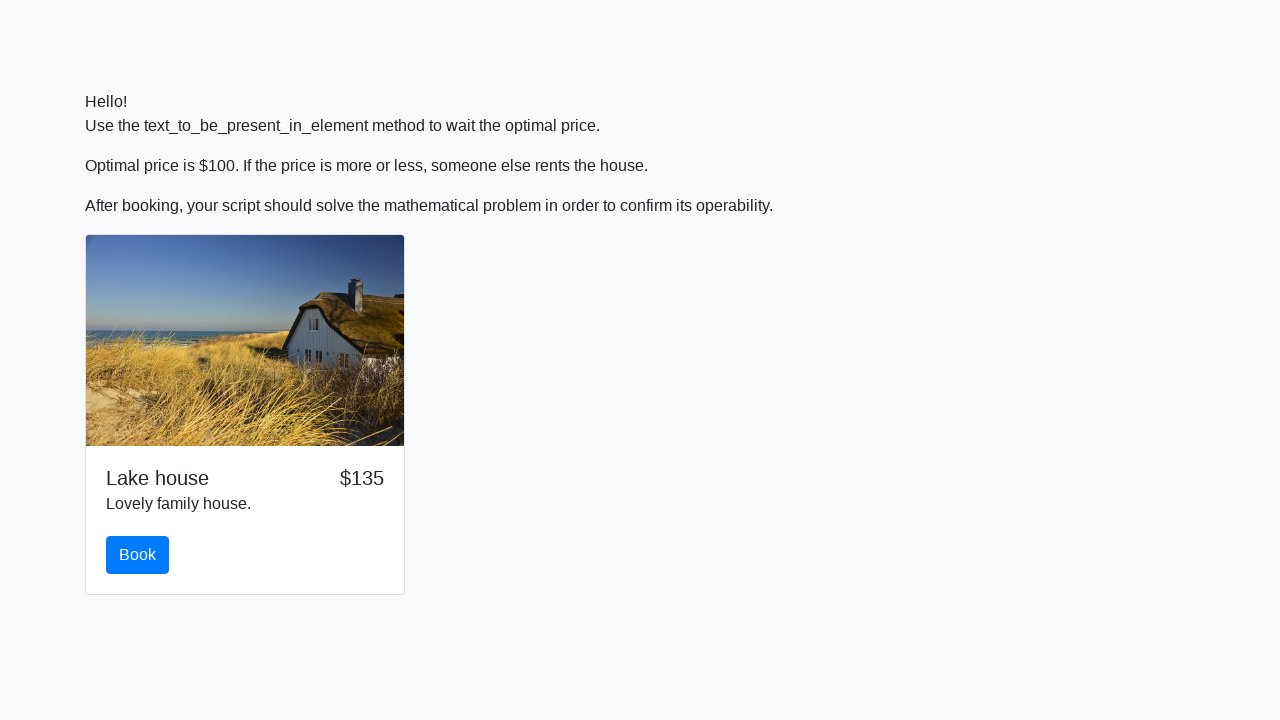

Waited for price to reach $100
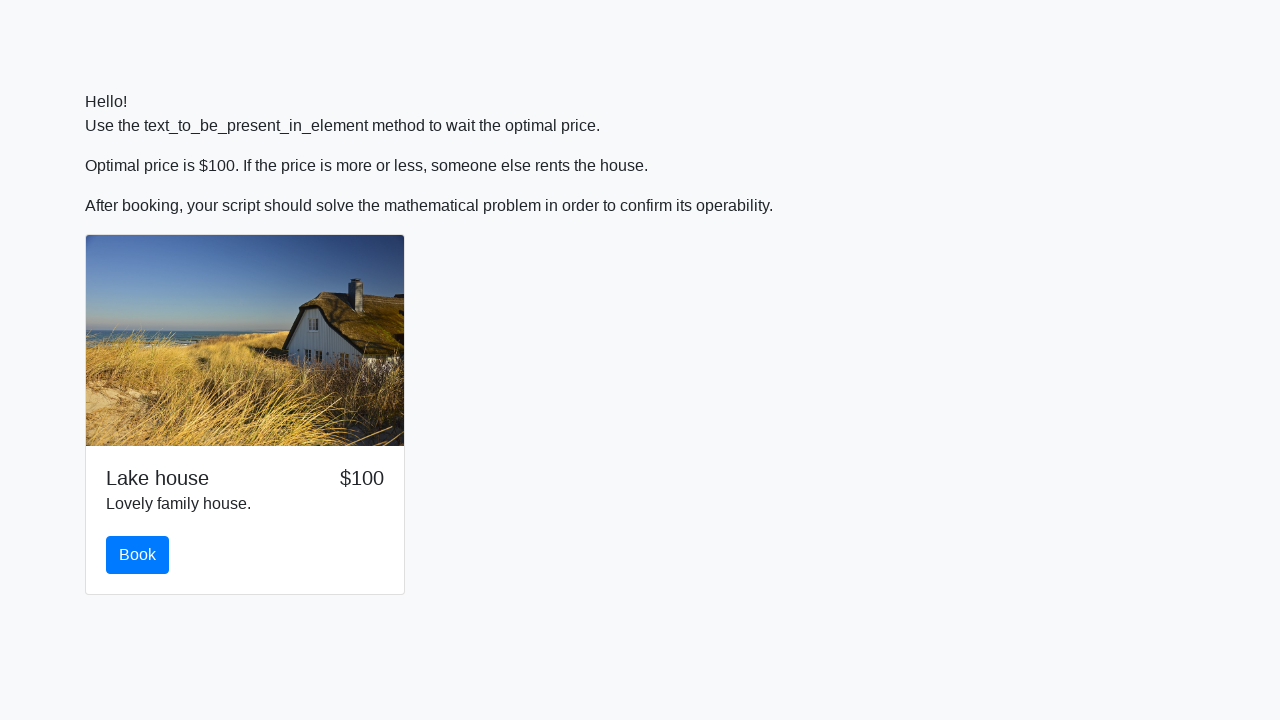

Clicked book button at (138, 555) on #book
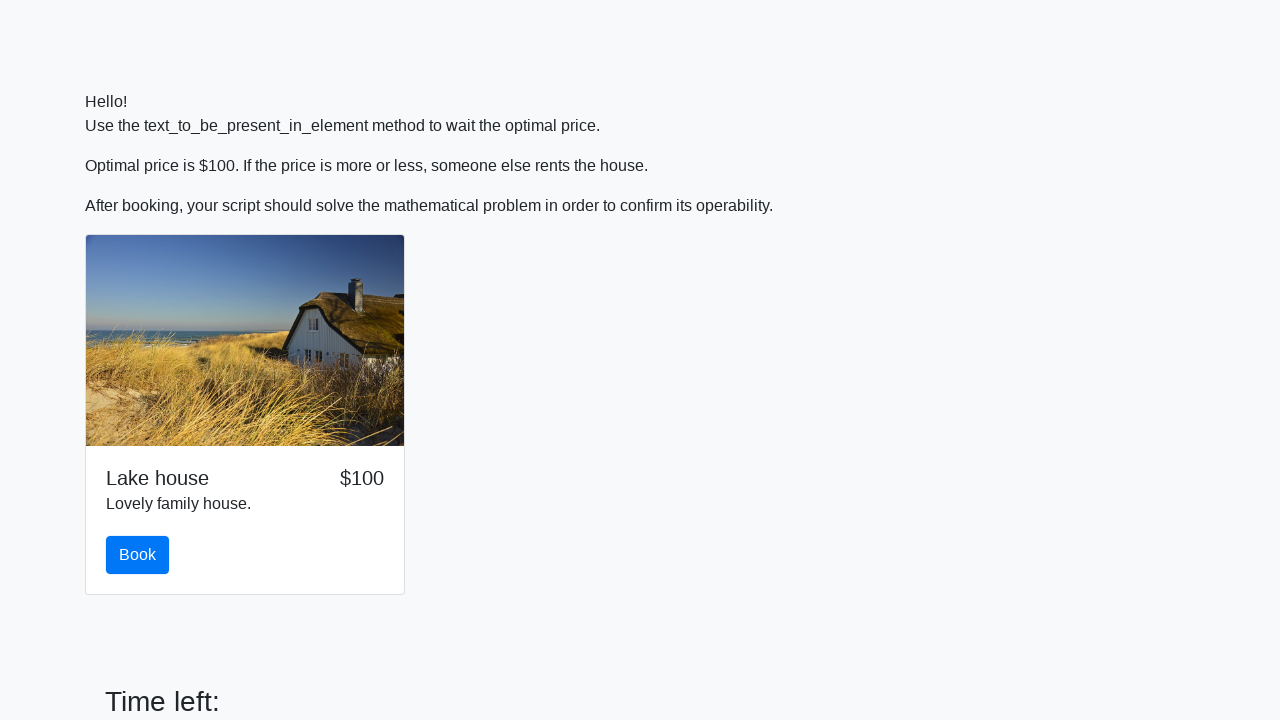

Retrieved the number to calculate from input field
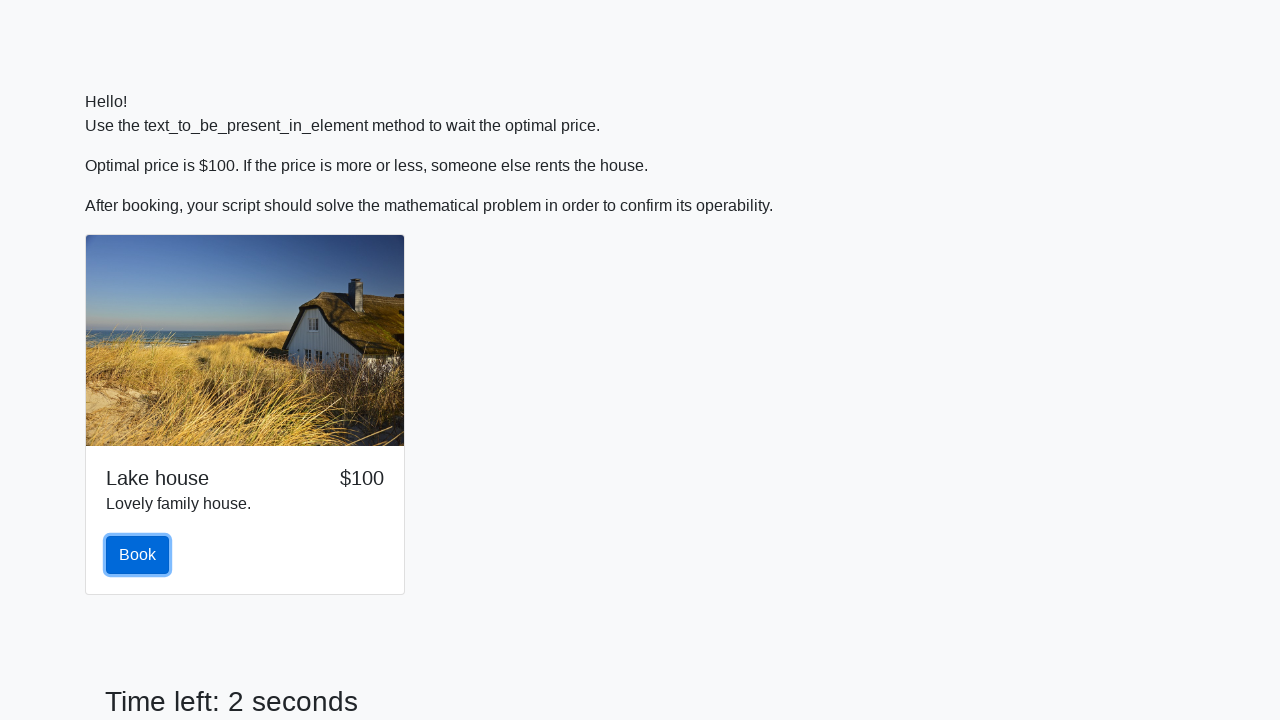

Calculated the answer: 1.5375221009557452
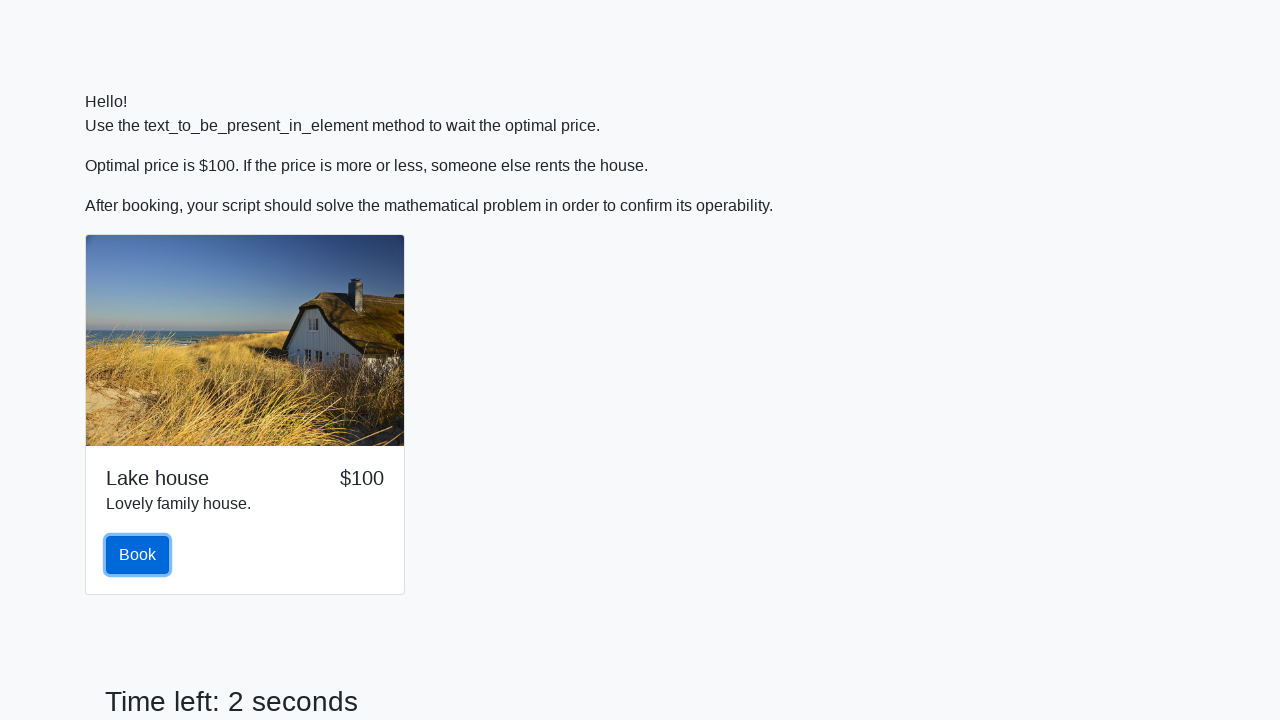

Filled answer field with calculated value on input
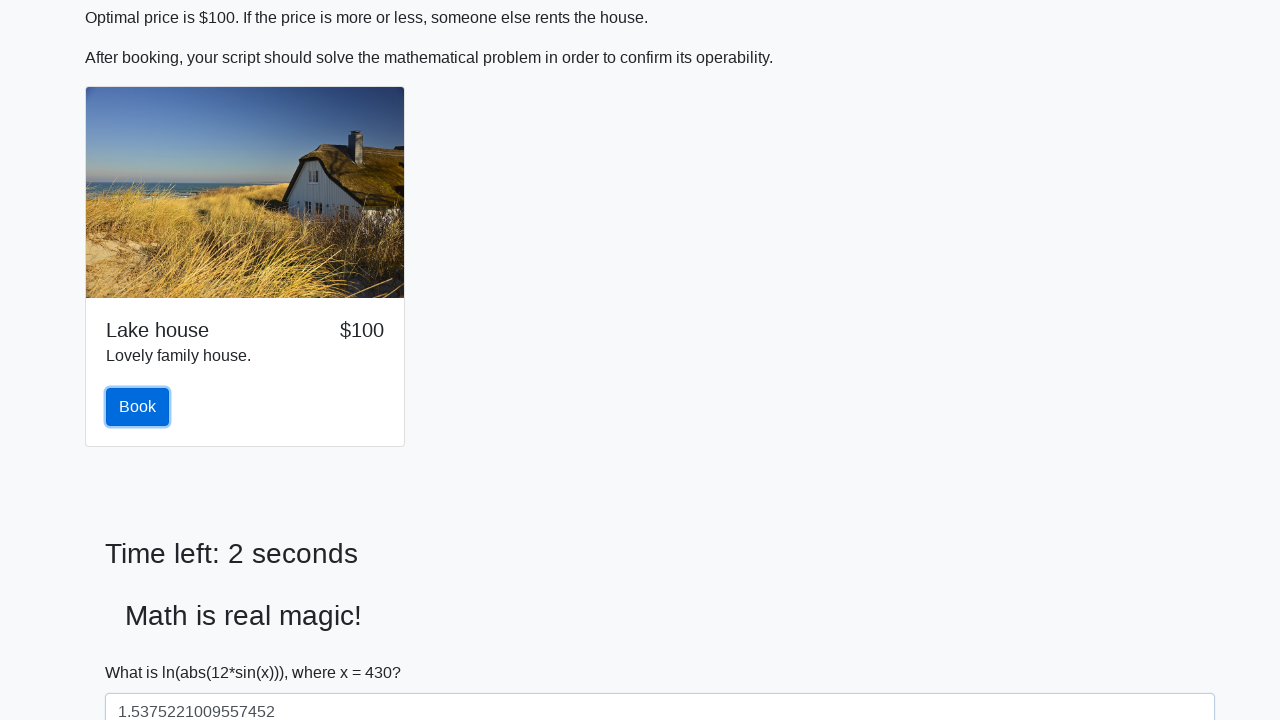

Clicked submit button to submit the answer at (143, 651) on button[type='submit']
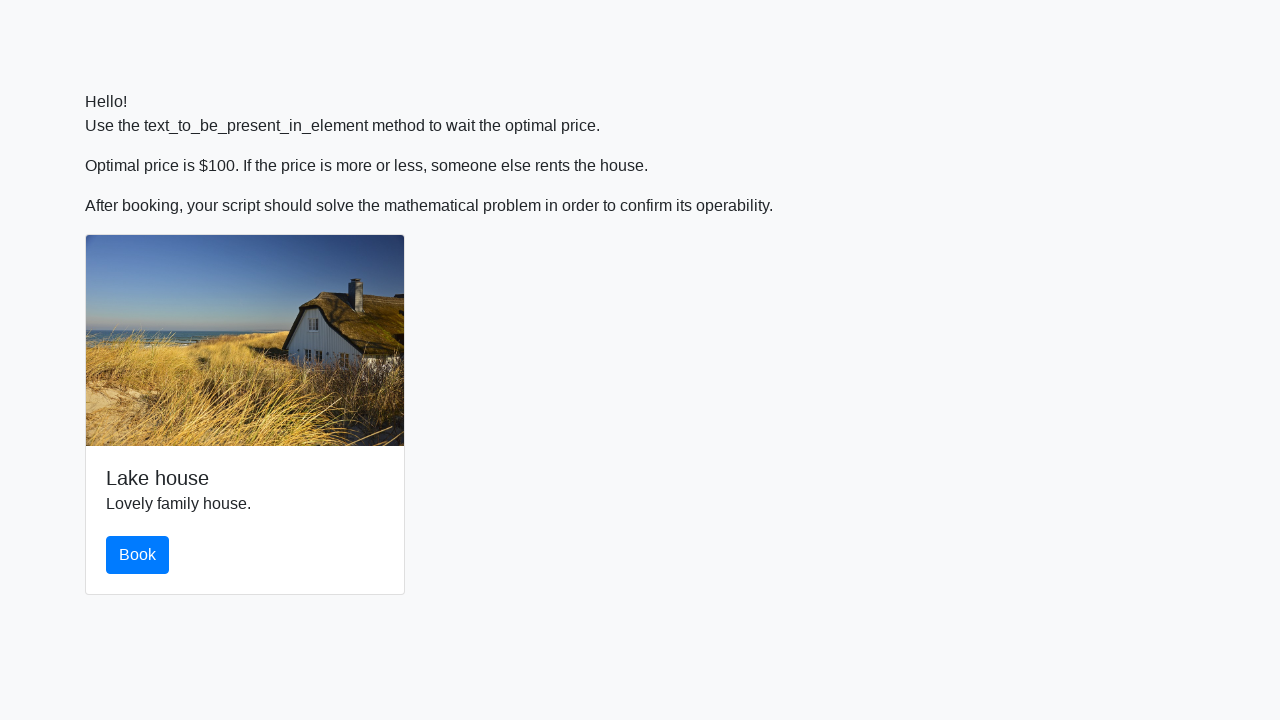

Set up handler to accept alert dialog
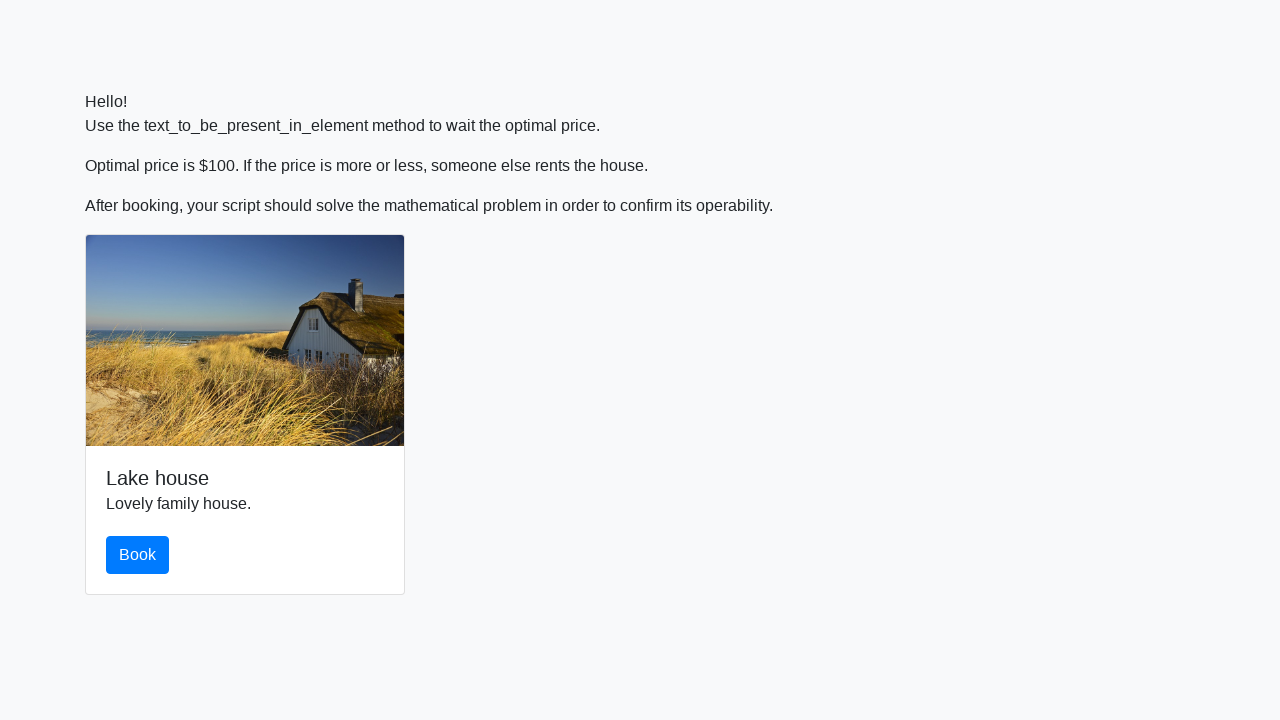

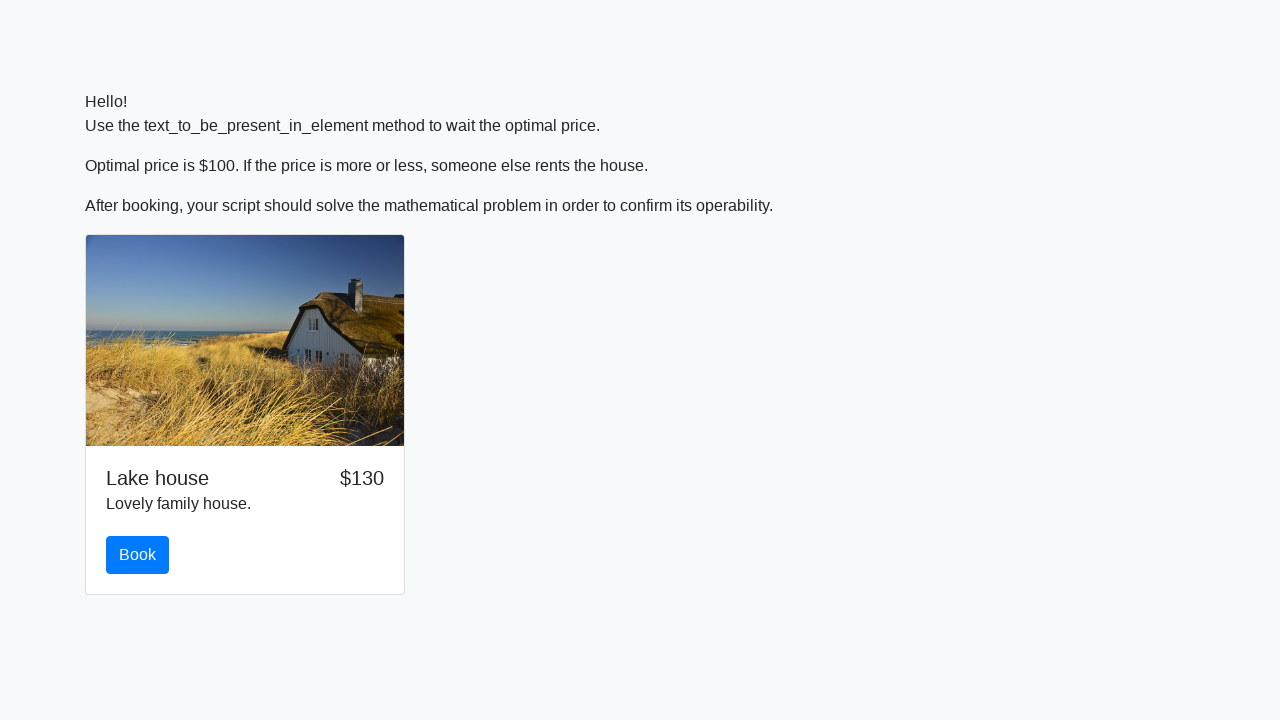